Tests that clicking a simple link opens a new tab navigating to the demoqa.com homepage

Starting URL: https://demoqa.com/links

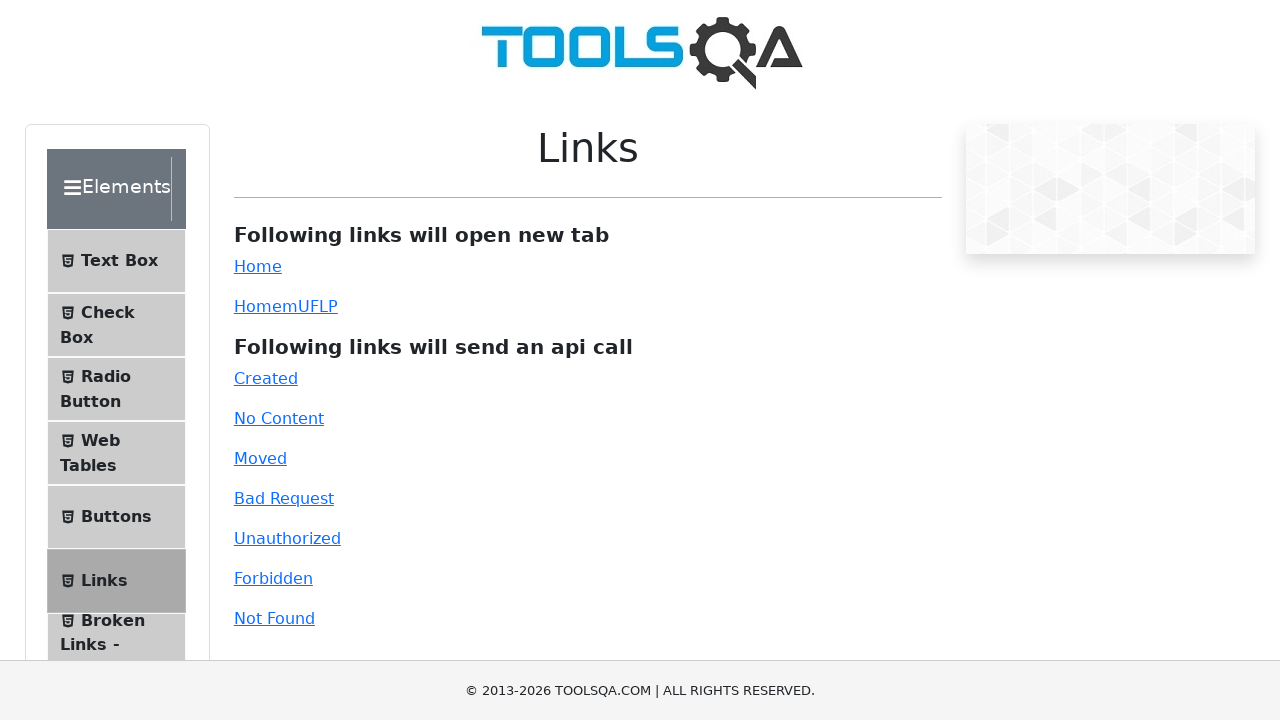

Clicked simple link and new tab opened at (258, 266) on #simpleLink
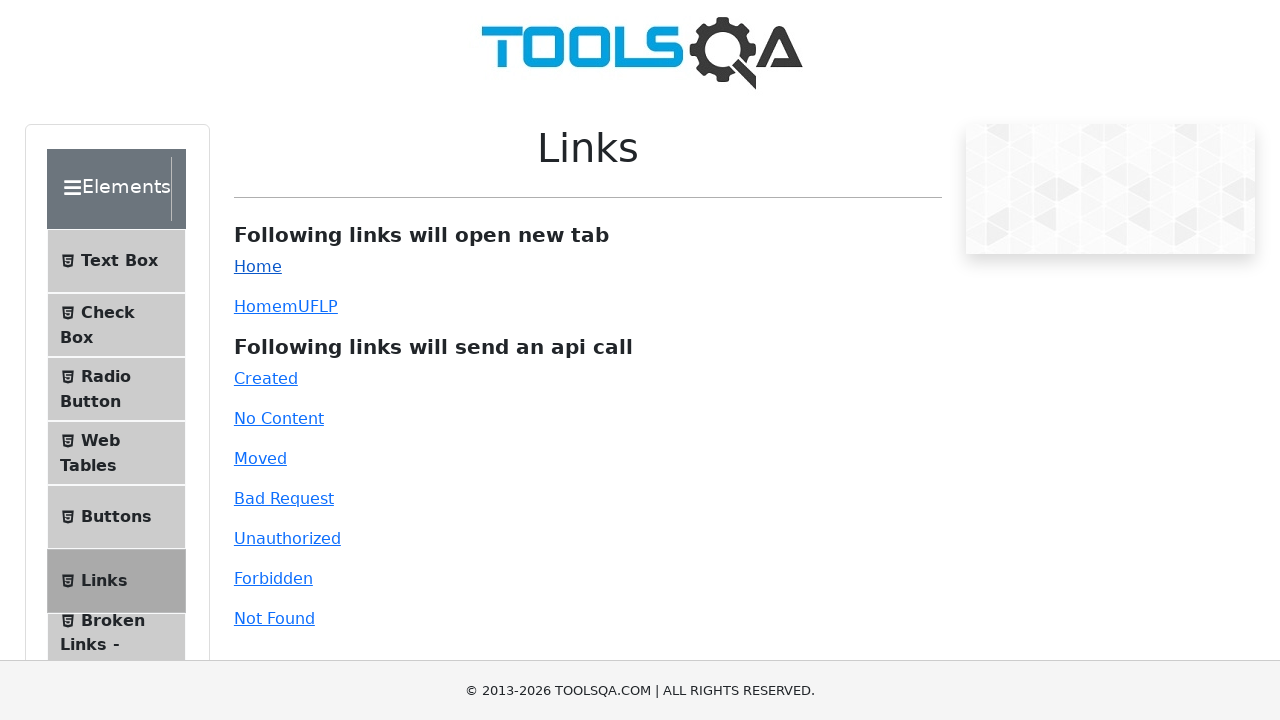

New tab loaded completely
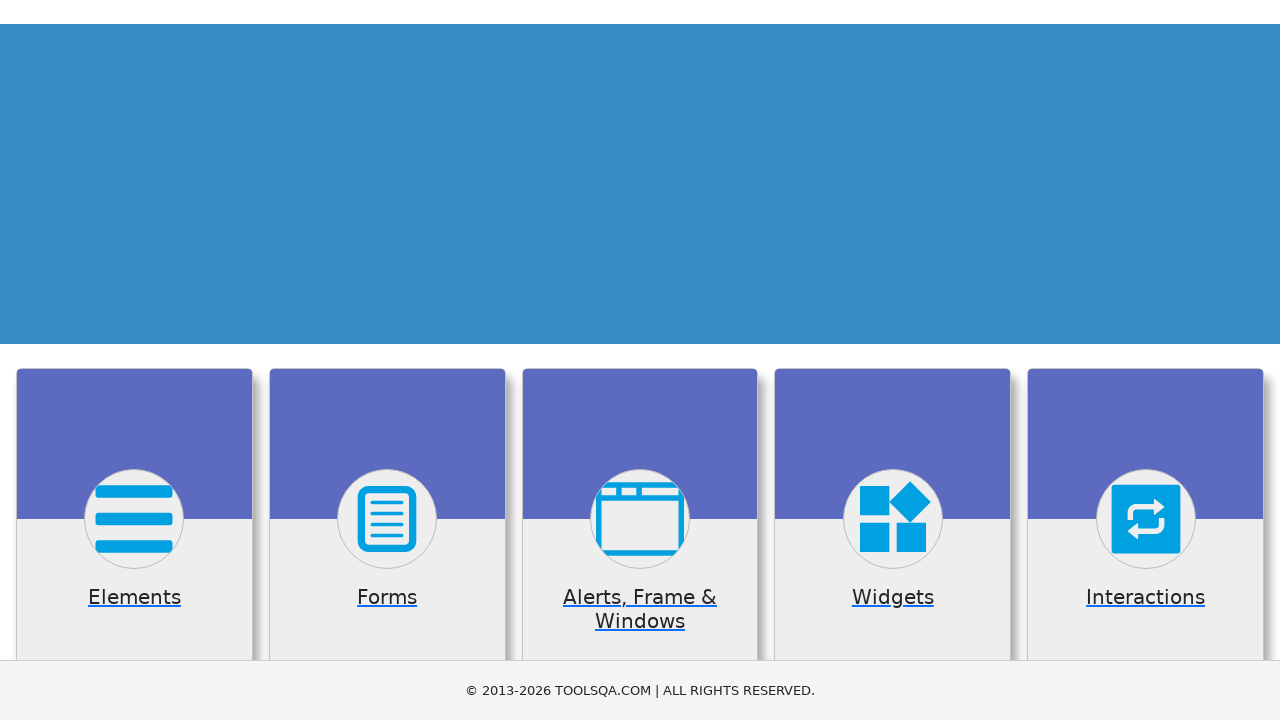

Verified new tab navigated to demoqa.com homepage
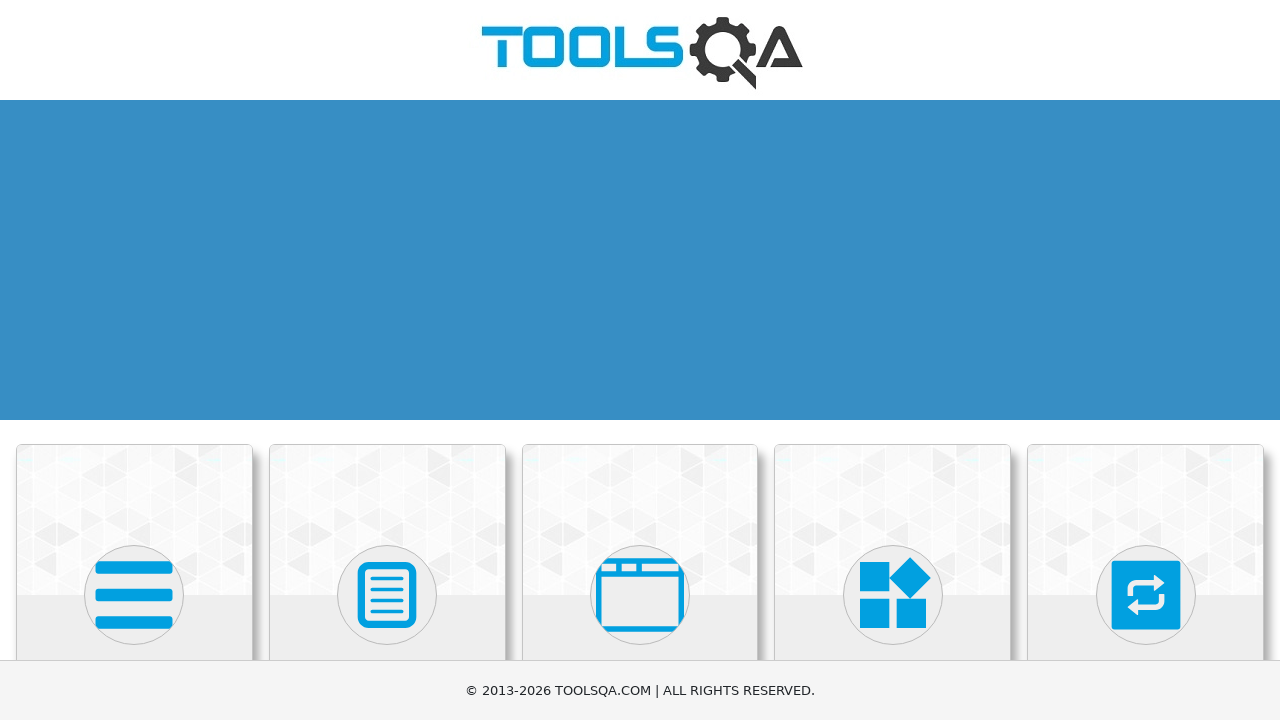

Closed new tab
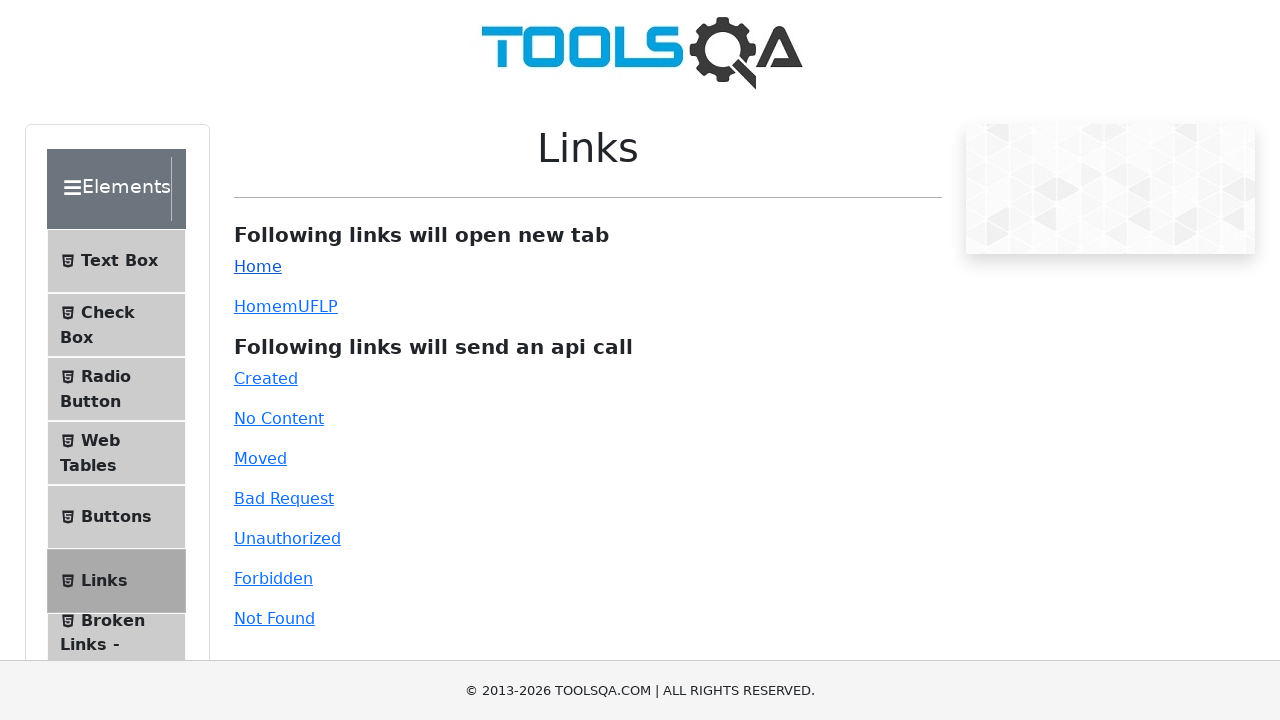

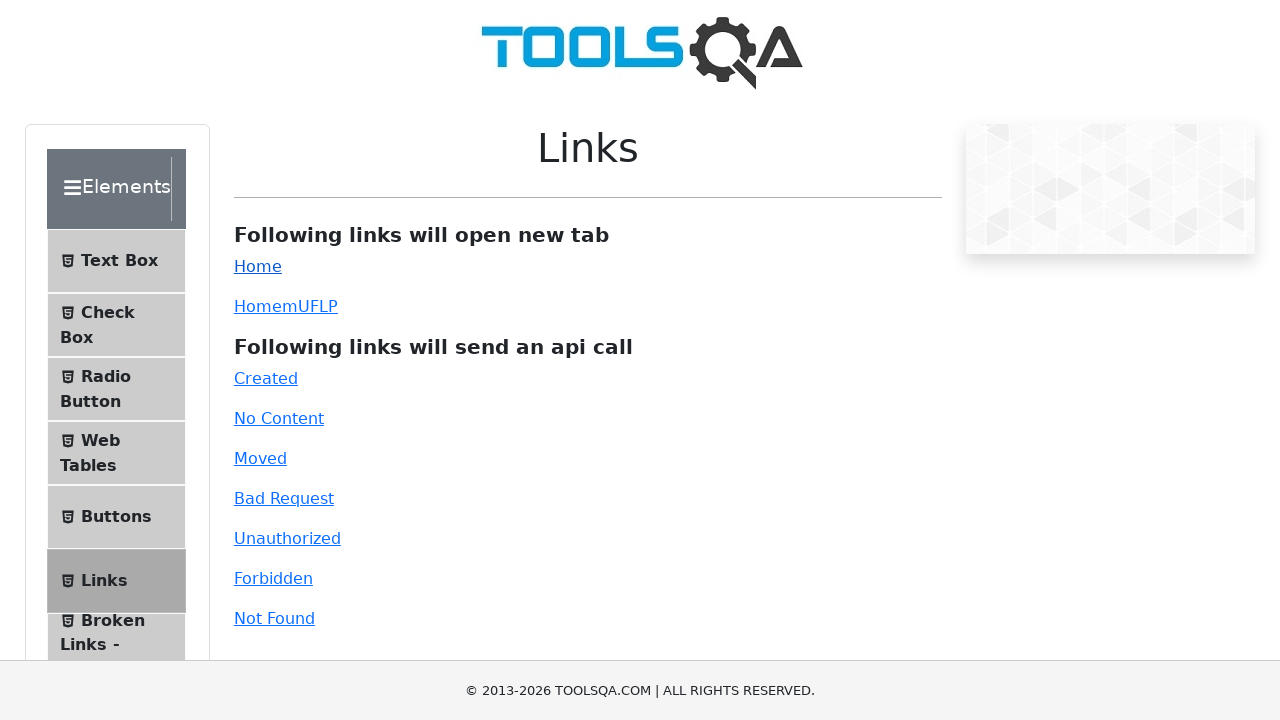